Navigates to a Bitcoin block page and scrolls to the transactions section, then verifies that transaction boxes with input/output information are present.

Starting URL: https://blockstream.info/block/000000000000000000076c036ff5119e5a5a74df77abf64203473364509f7732

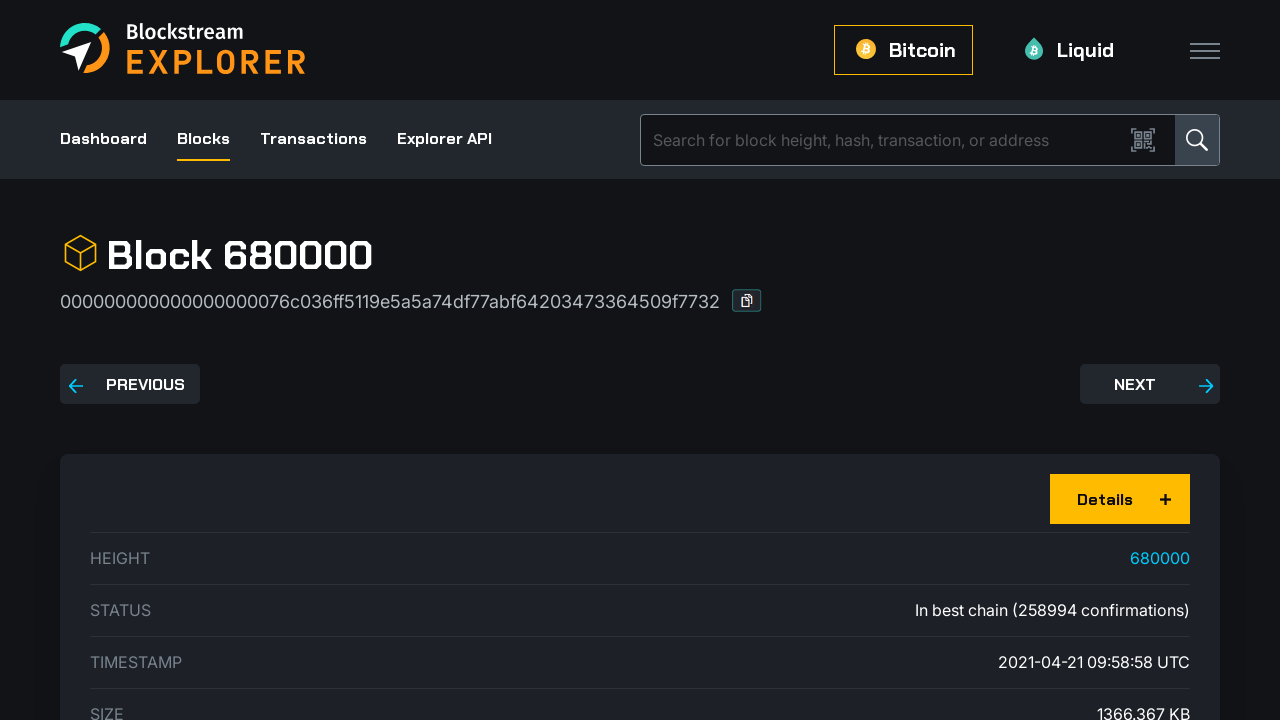

Located transaction header element
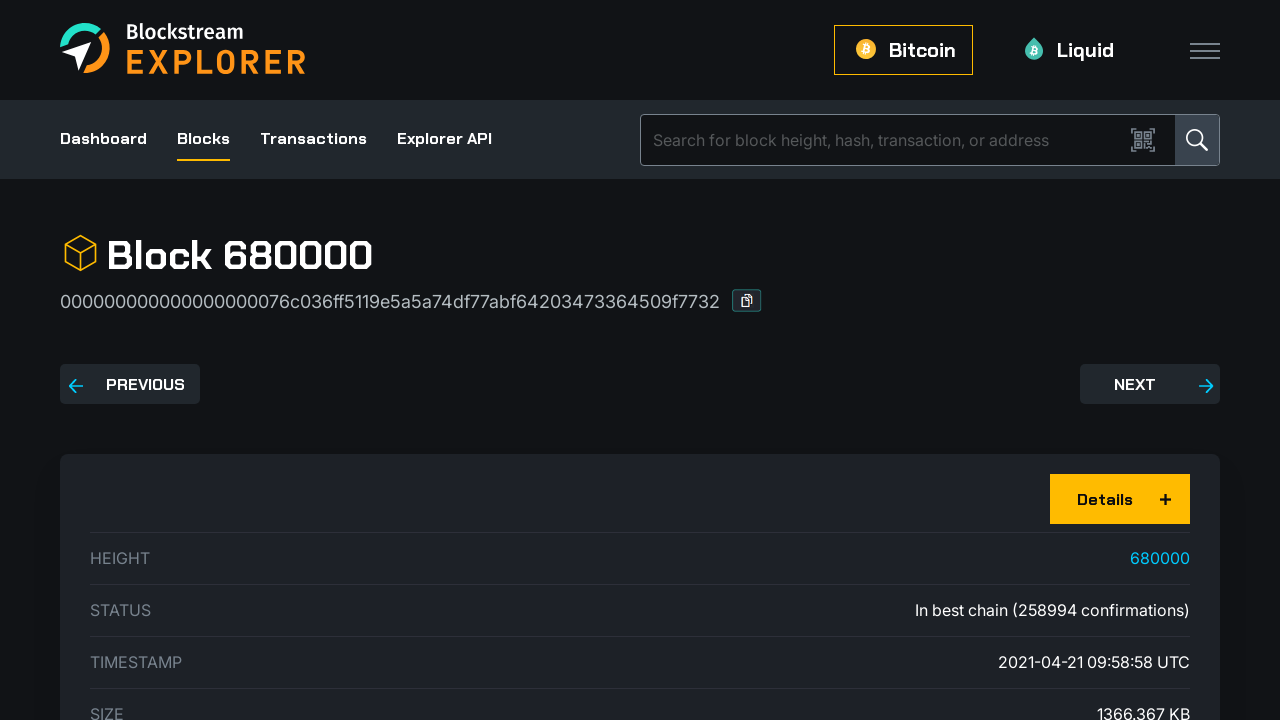

Scrolled transaction header into view
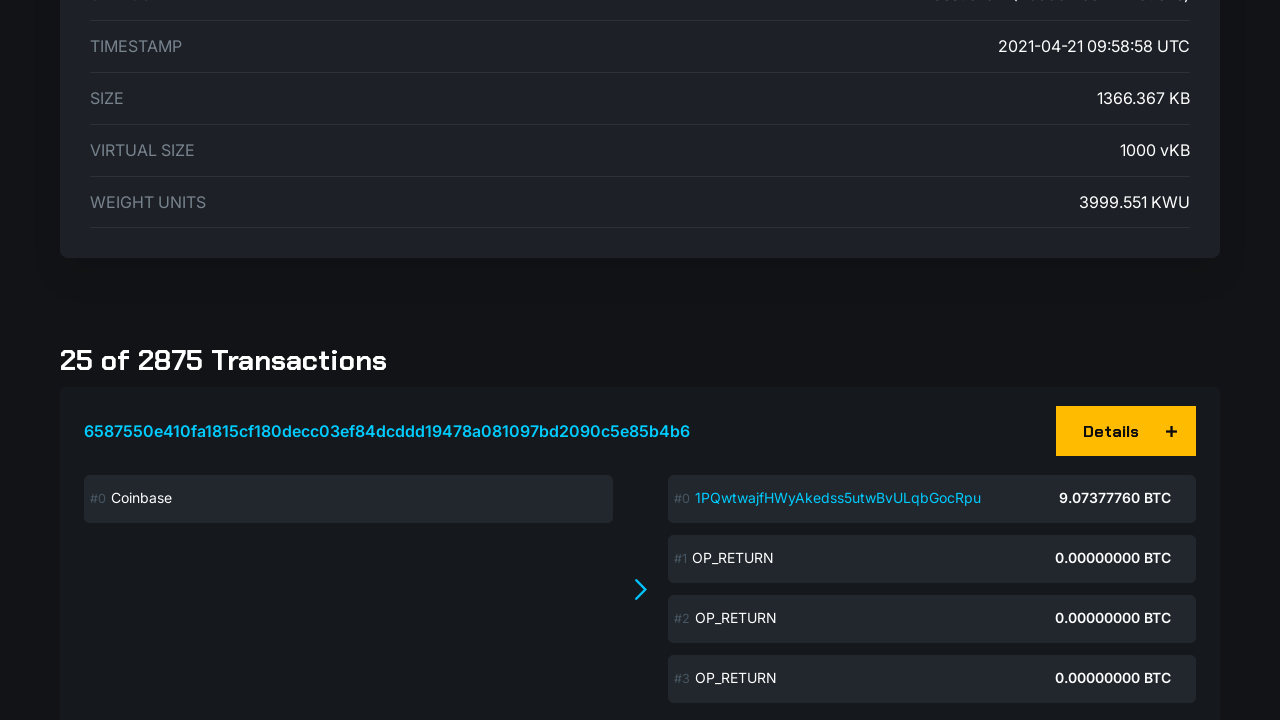

Transaction boxes loaded
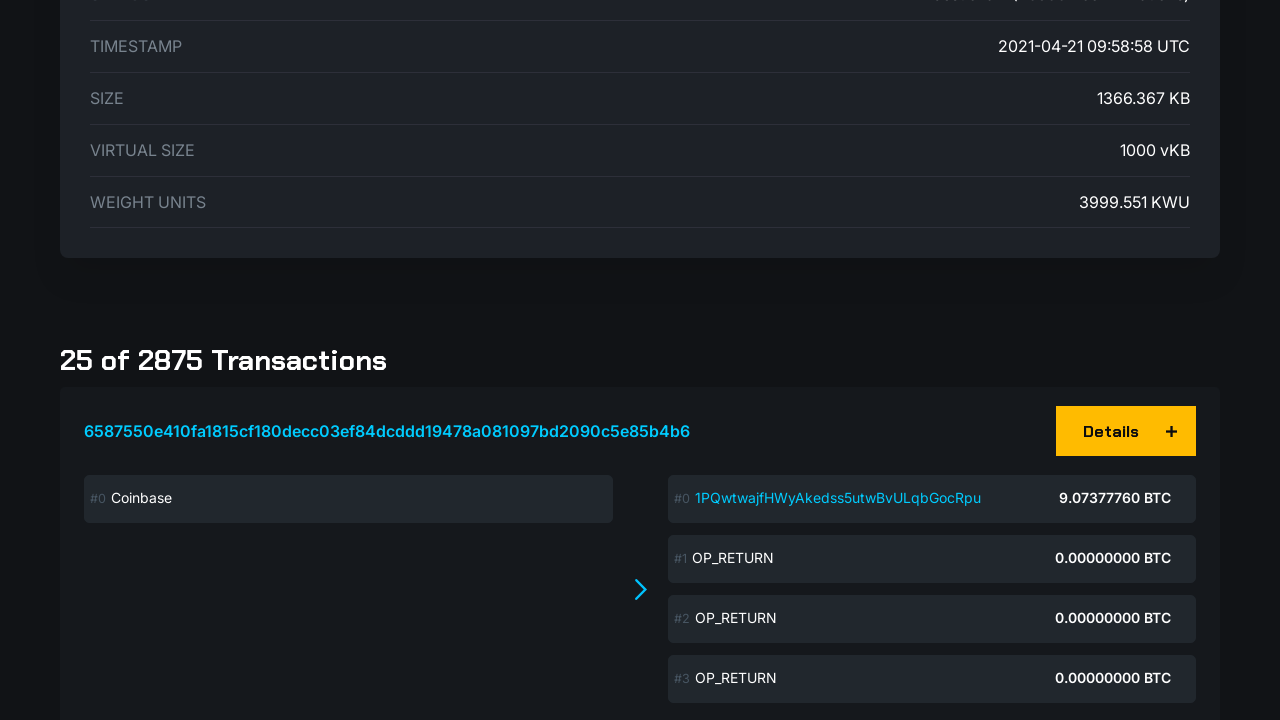

Verified at least one transaction box is present
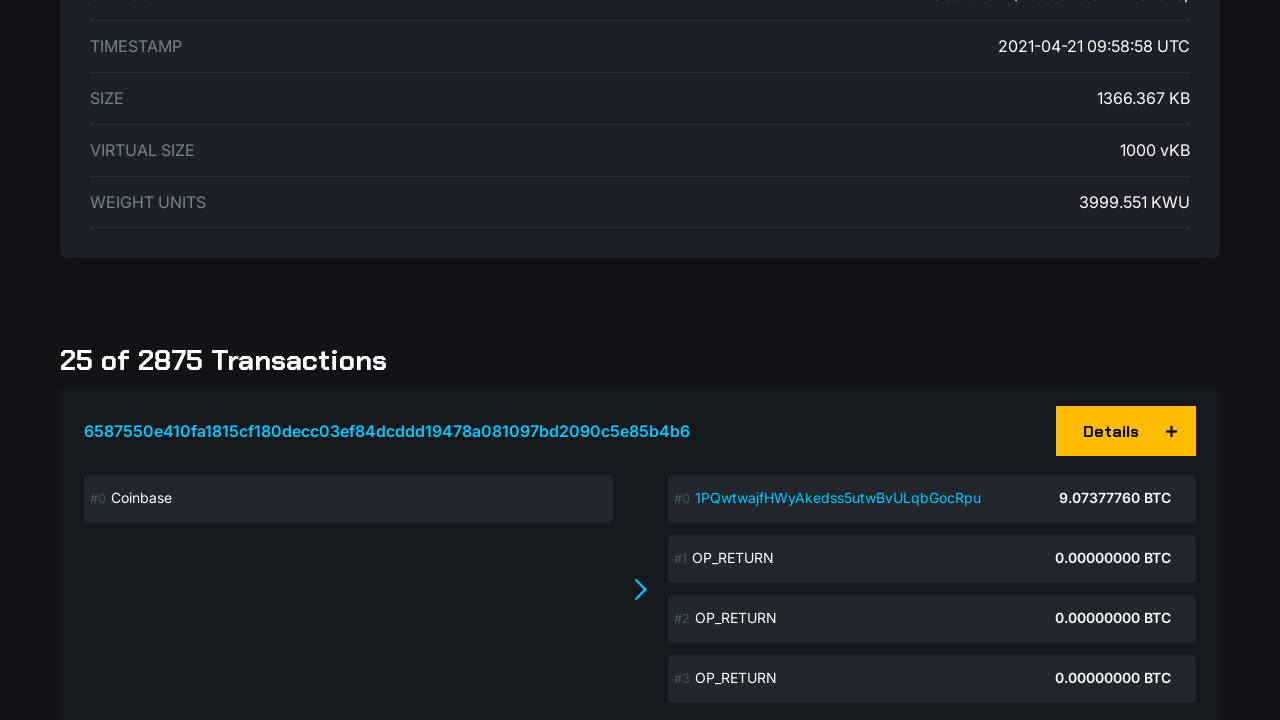

Verified first transaction box has ins-and-outs section
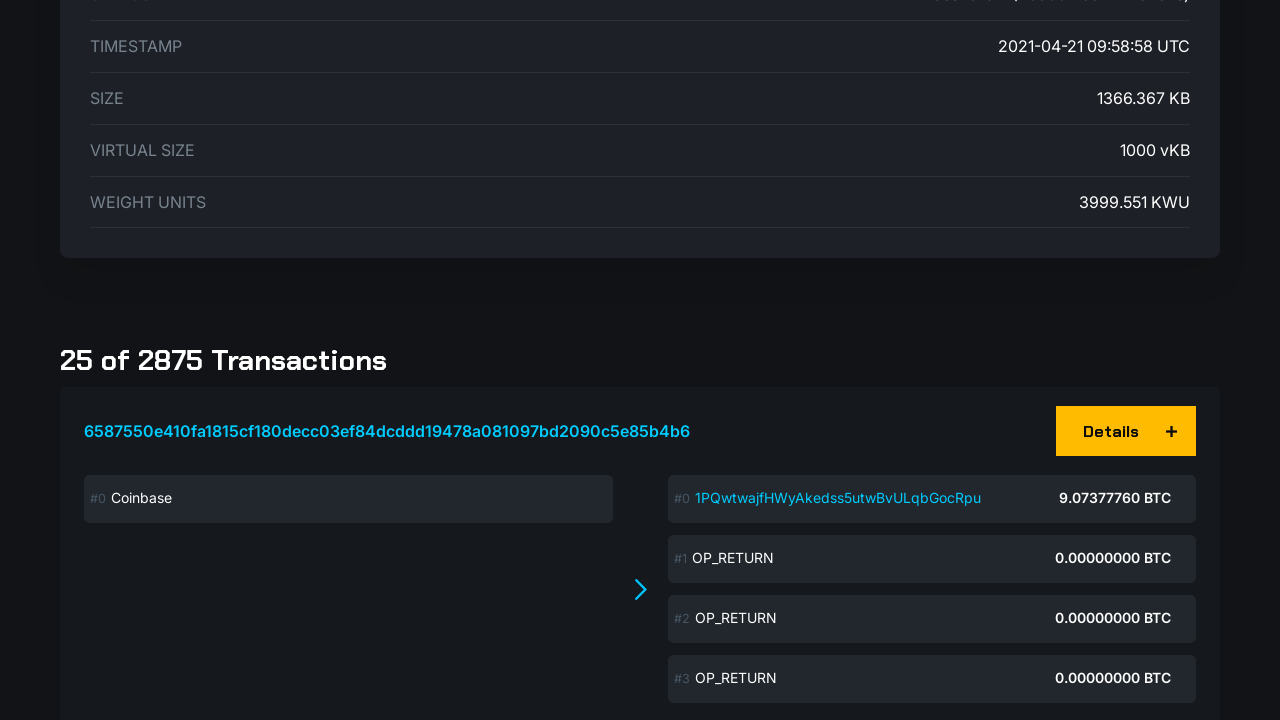

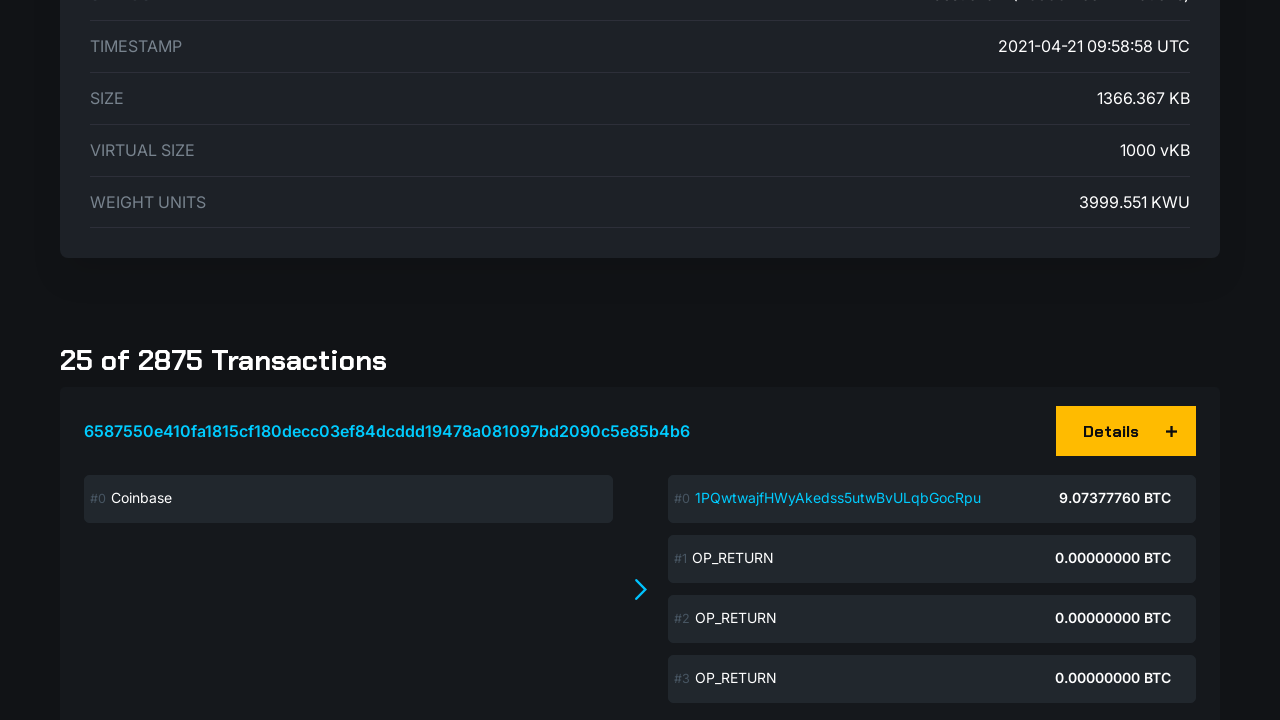